Tests the search functionality on python.org by searching for "pycon" and verifying results are displayed

Starting URL: http://www.python.org

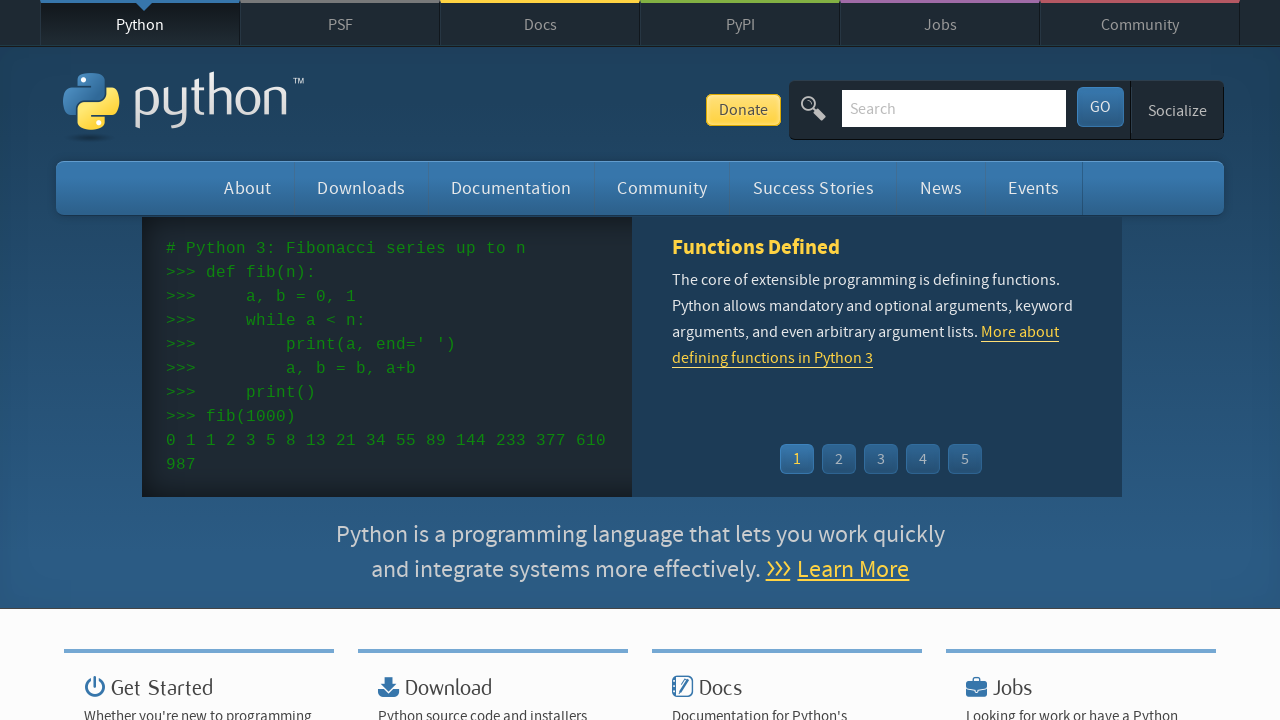

Filled search input with 'pycon' on input[name='q']
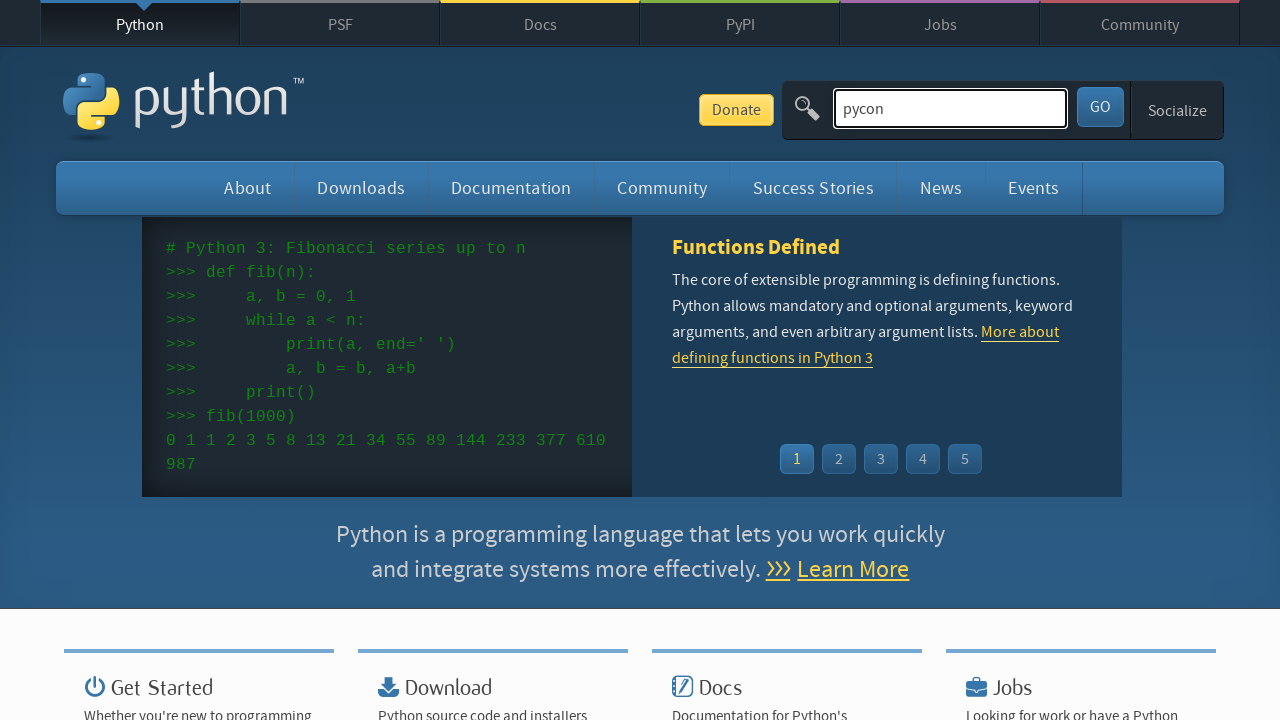

Pressed Enter to submit search on input[name='q']
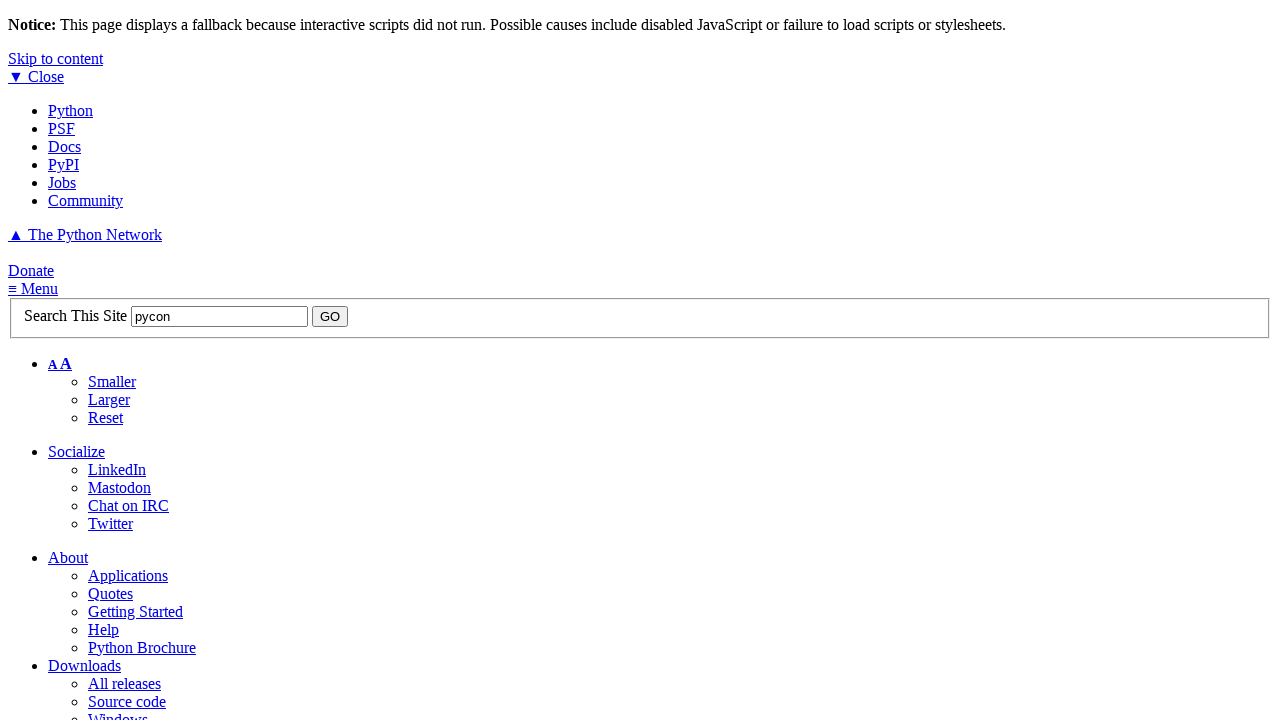

Page loaded and network idle state reached
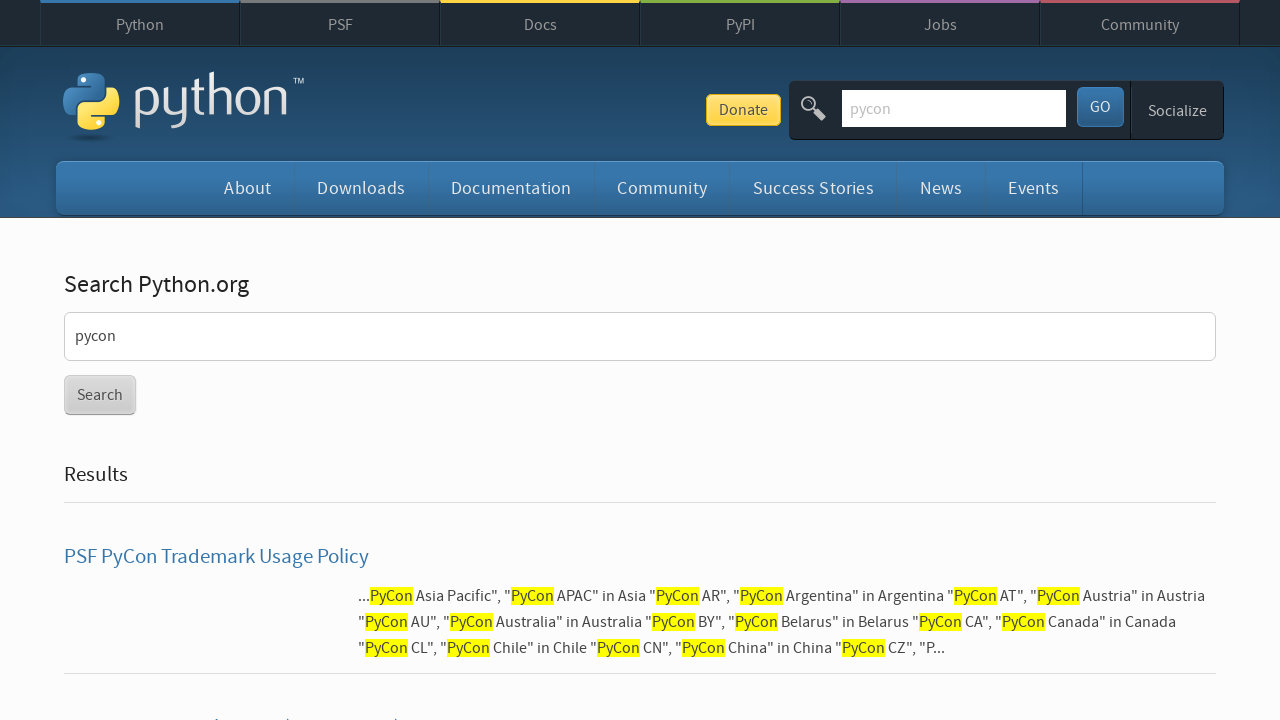

Verified that search results are displayed (no 'No results found' message)
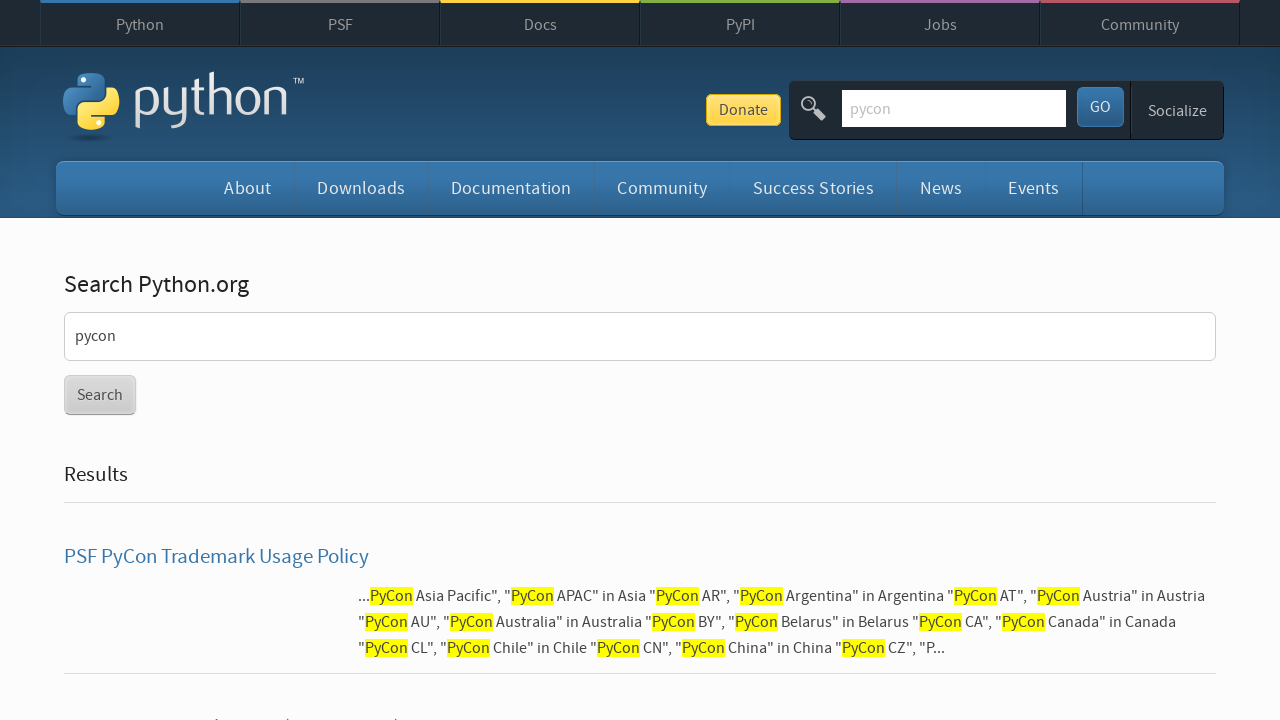

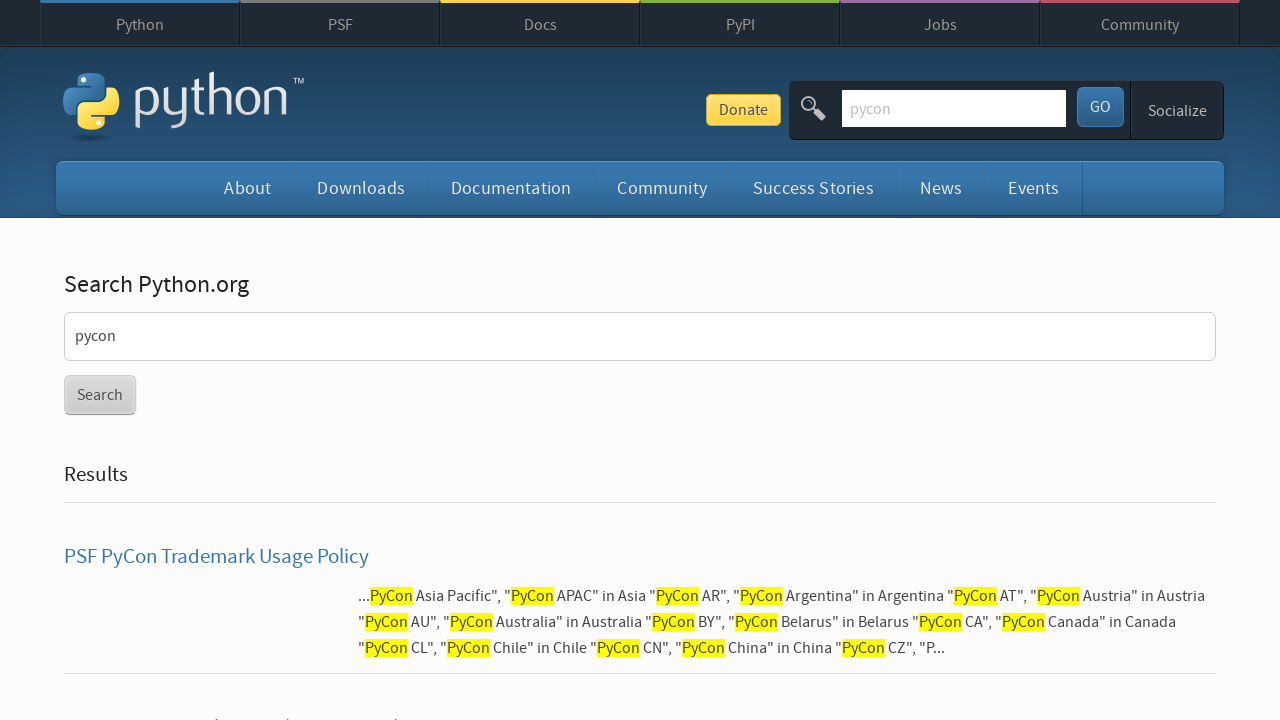